Navigates through a real estate listing website, iterating through property listings and pagination to verify that all pages and property links are accessible

Starting URL: https://remax-central.com.sv/en

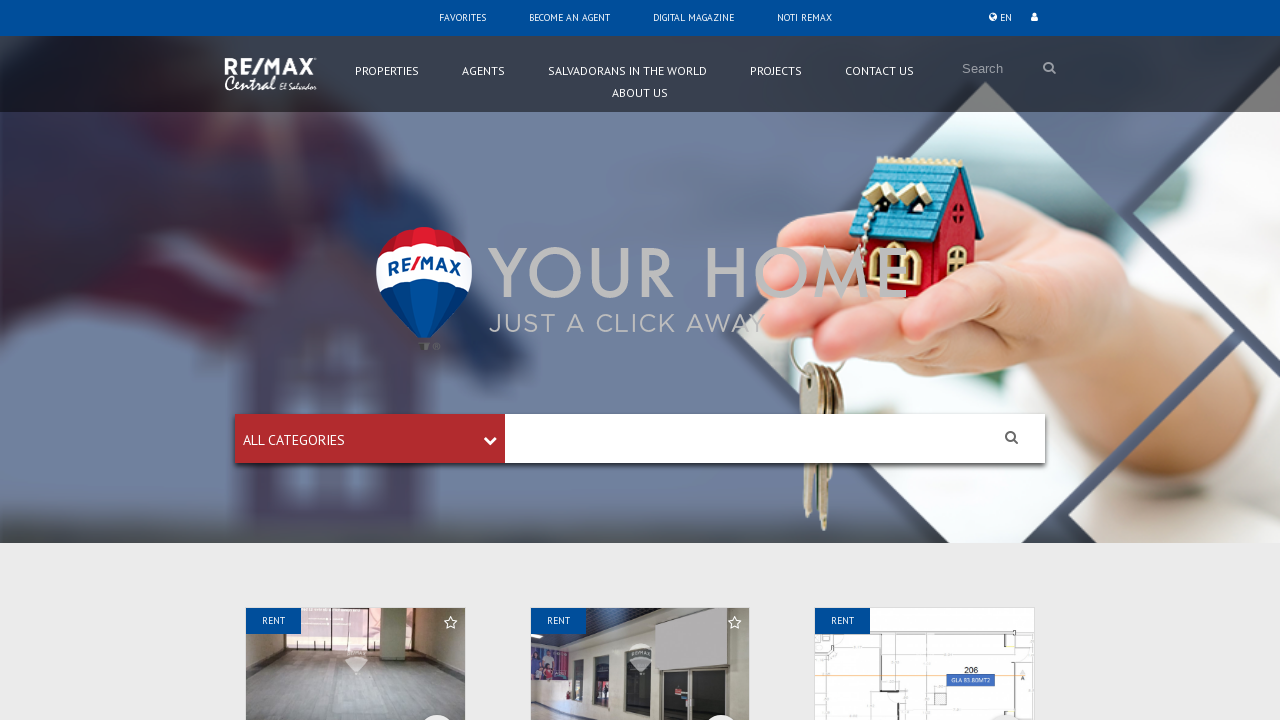

Waited for main container to load
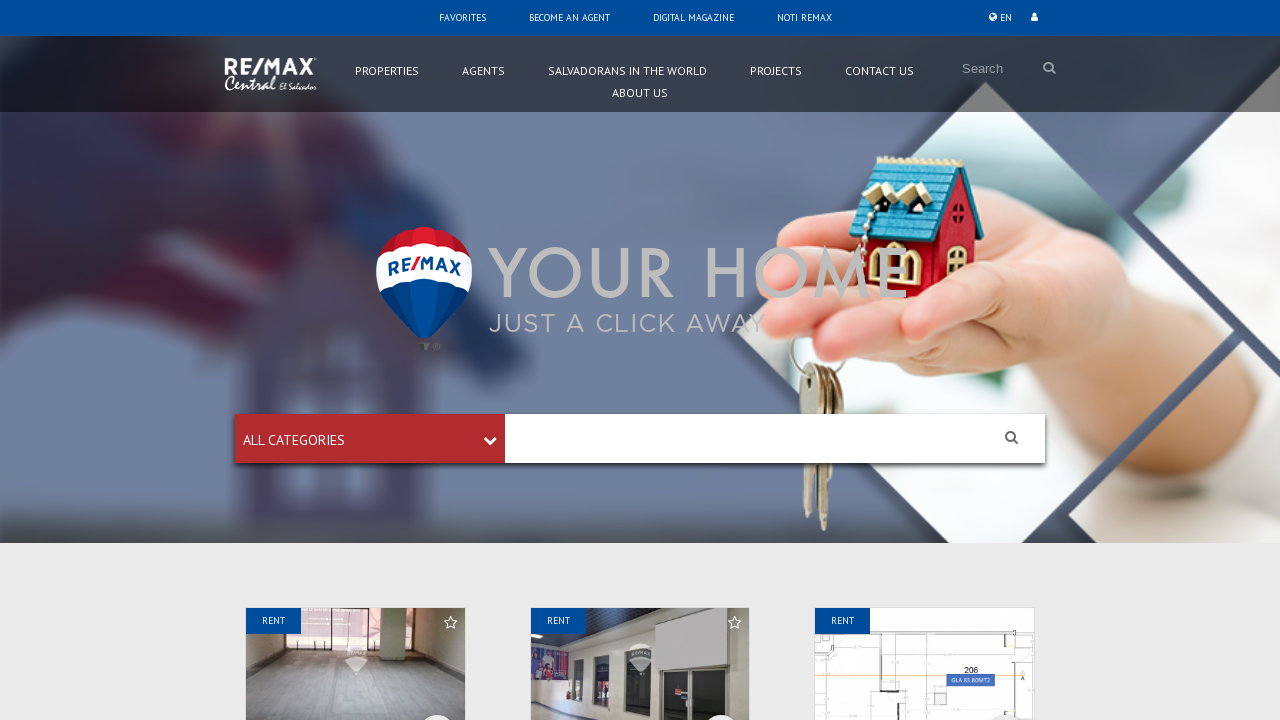

Selected outer container for property listings
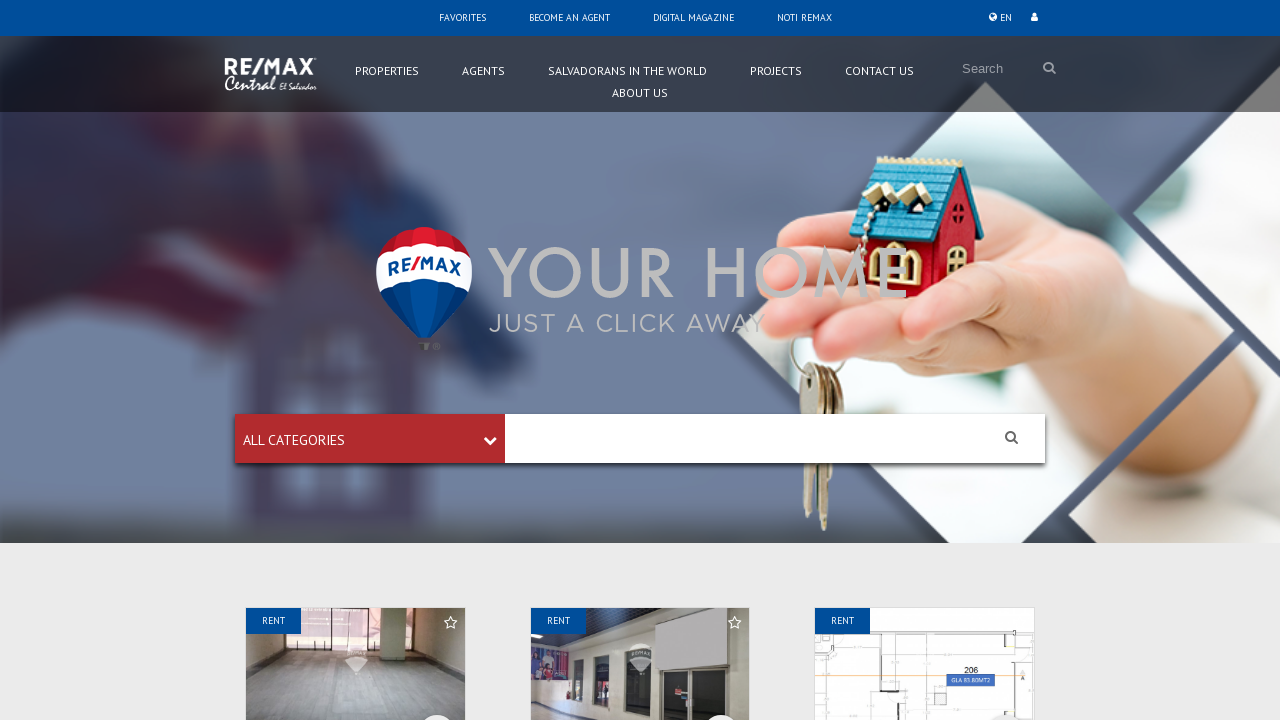

Selected inner container for listings
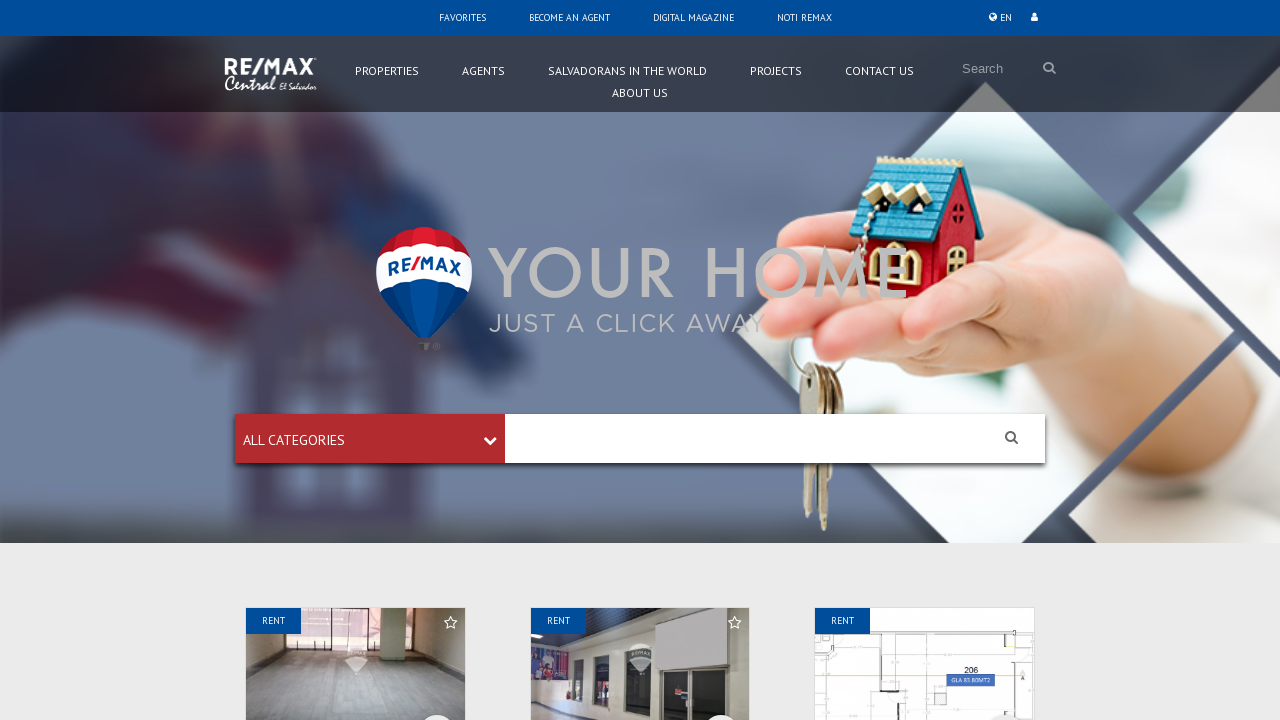

Selected main clearfix container
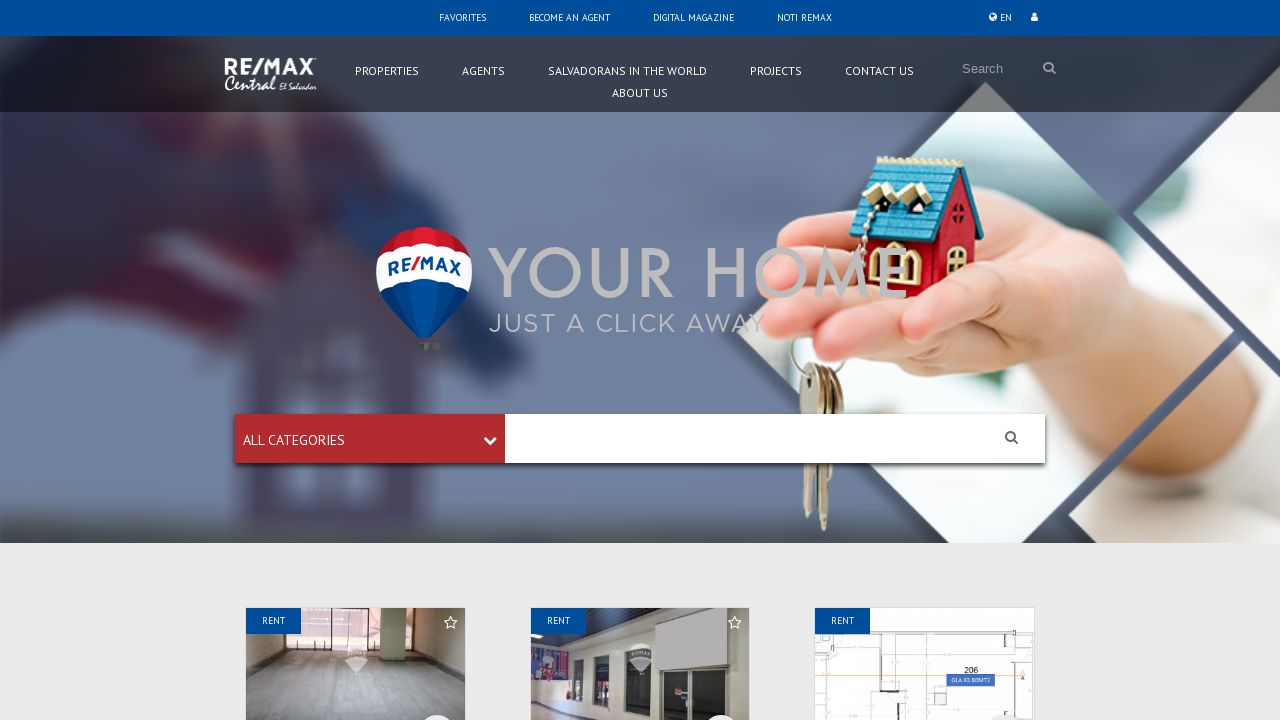

Found 9 property boxes on the page
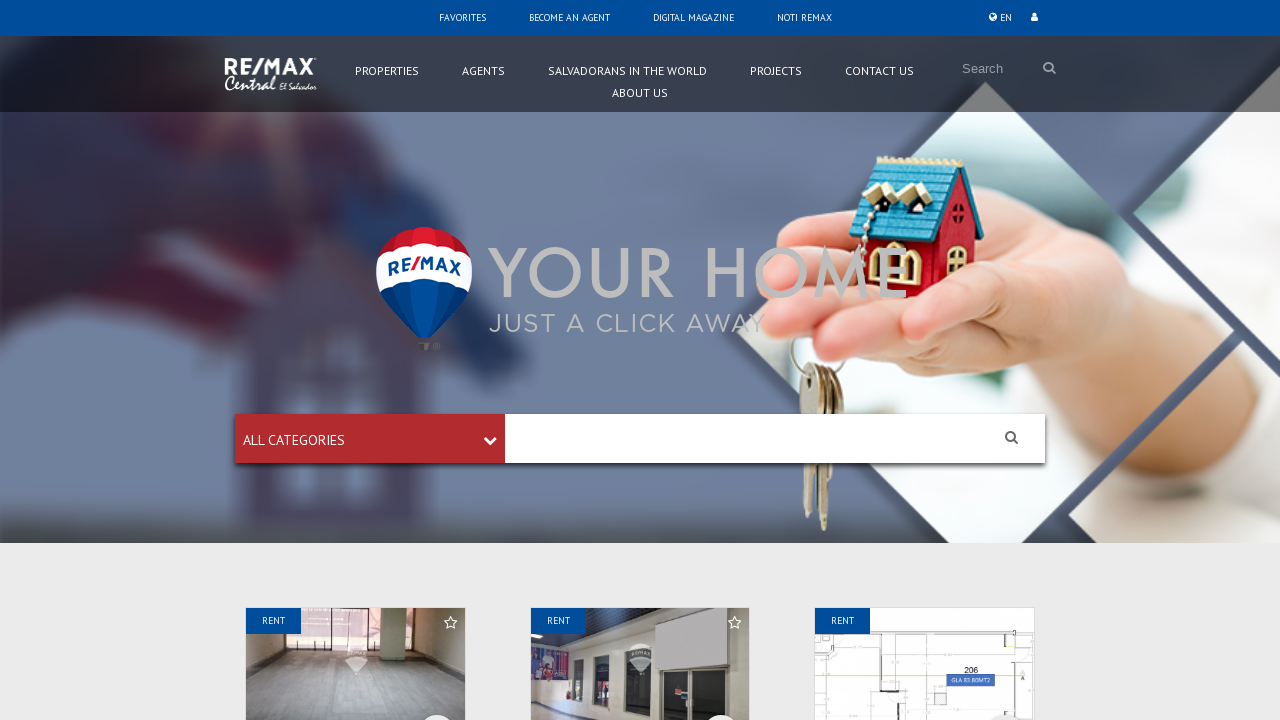

Selected first property box
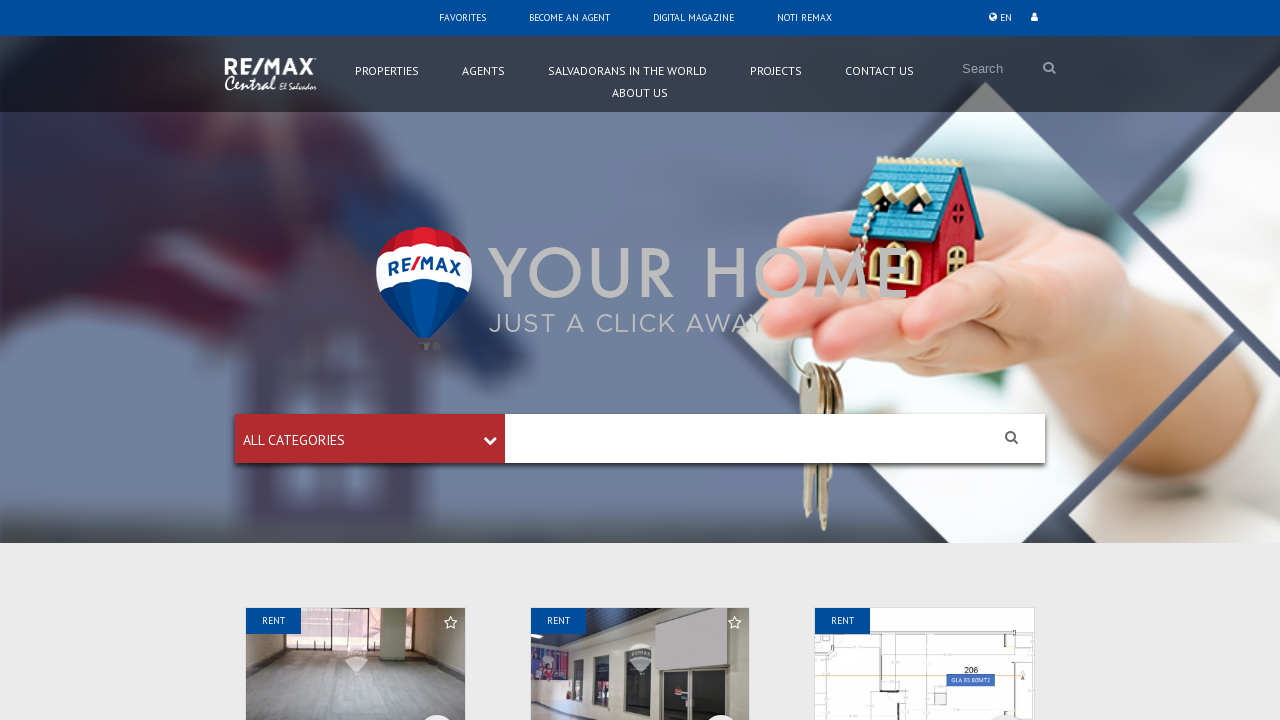

Selected property list item container
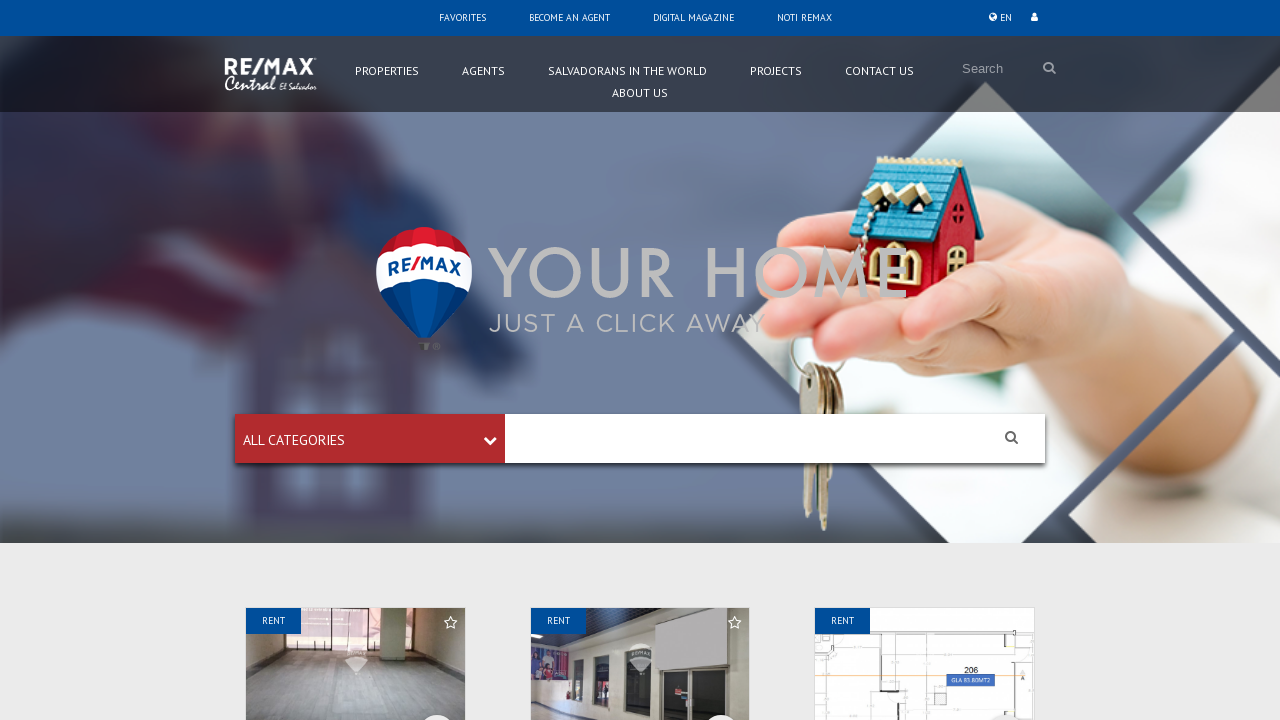

Found 3 links in property container
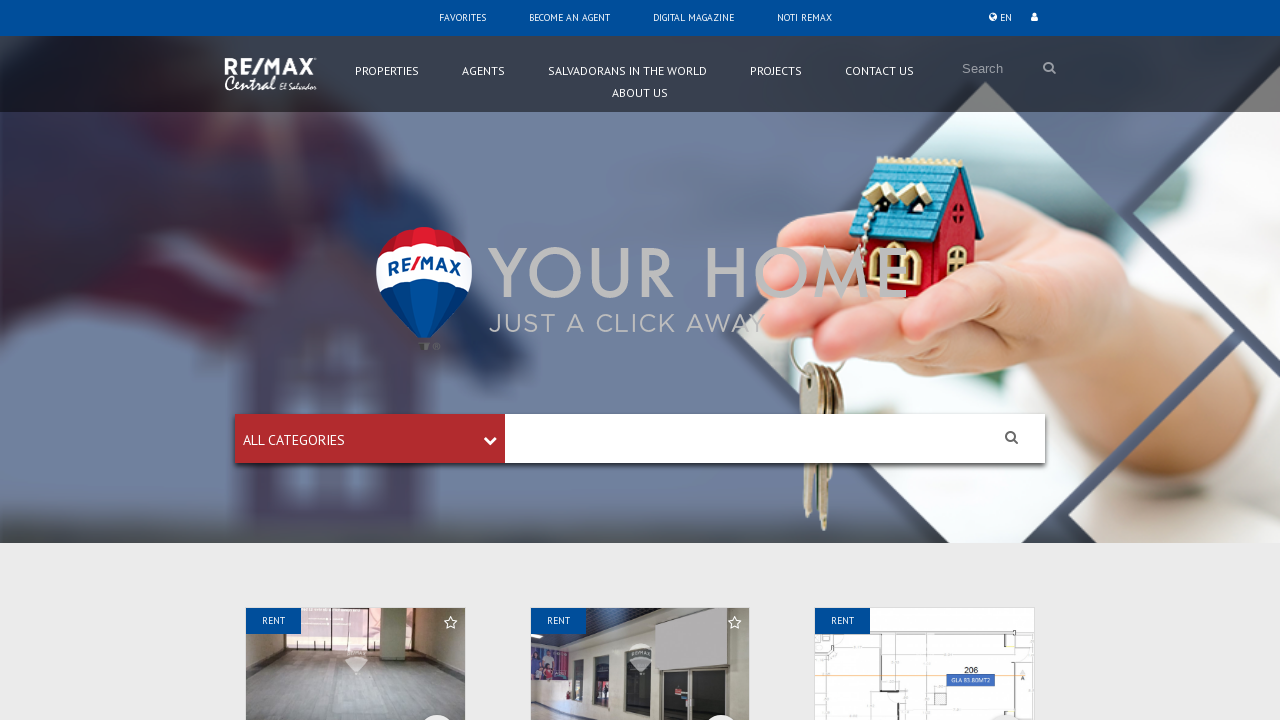

Extracted property link: https://remax-central.com.sv/en/properties/commercial-space-for-rent-c-c-galerias-unit-206/a
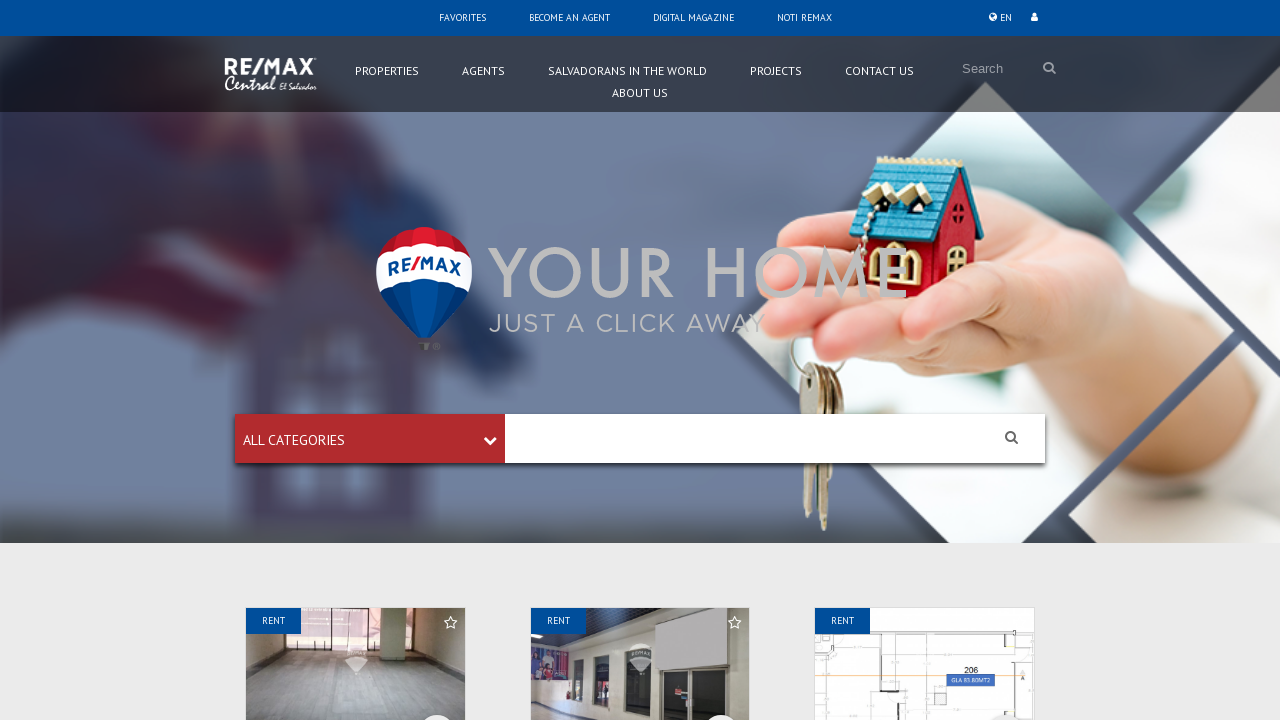

Scrolled to bottom of page to trigger lazy loading
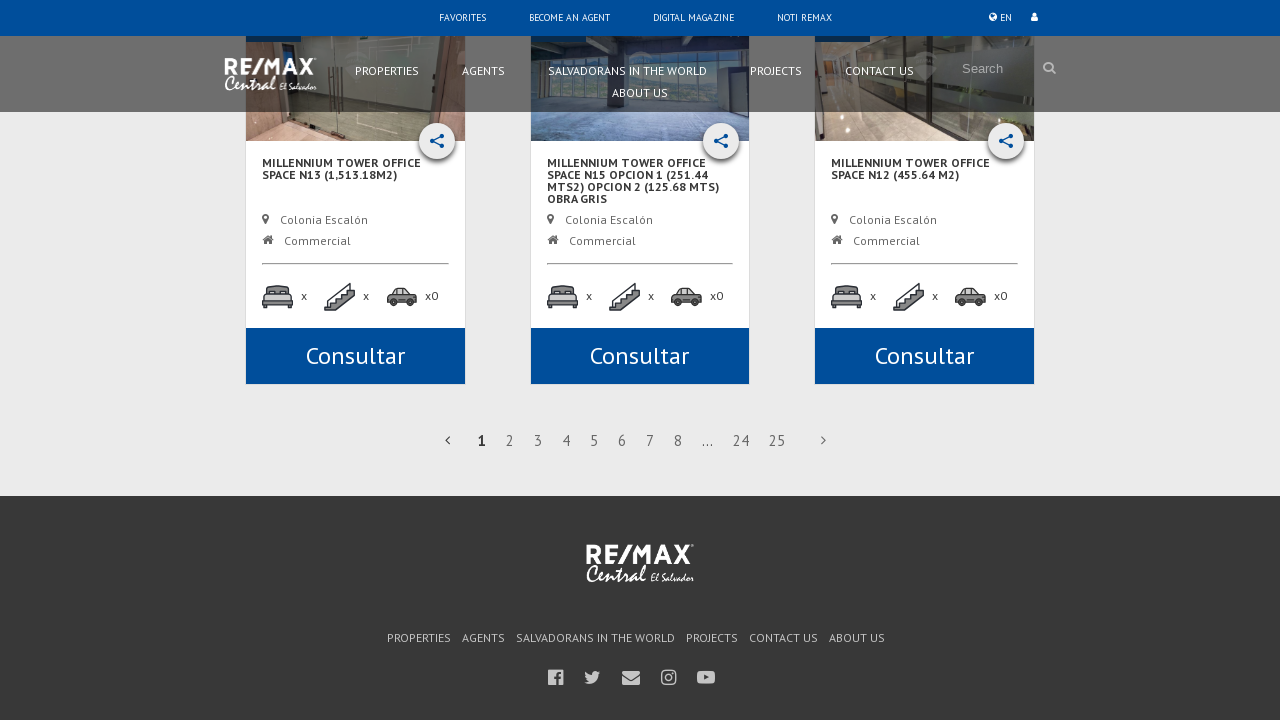

Searched for pagination container
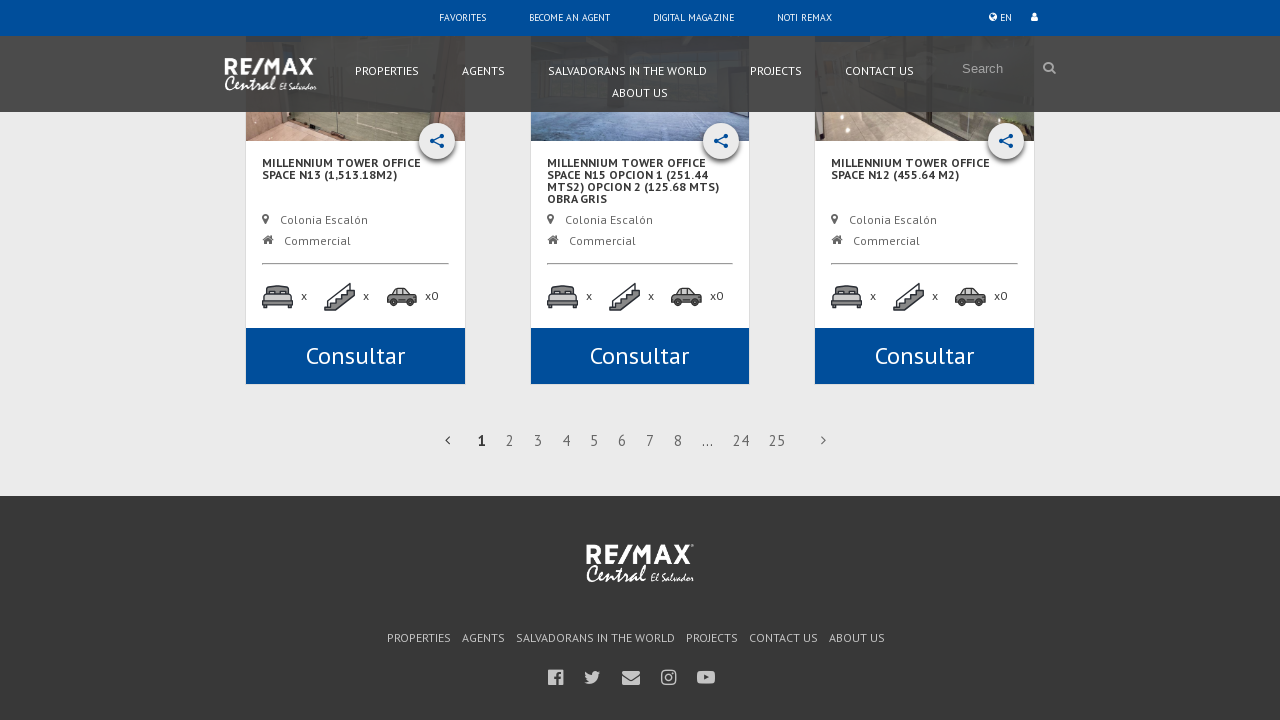

Found next page link in pagination
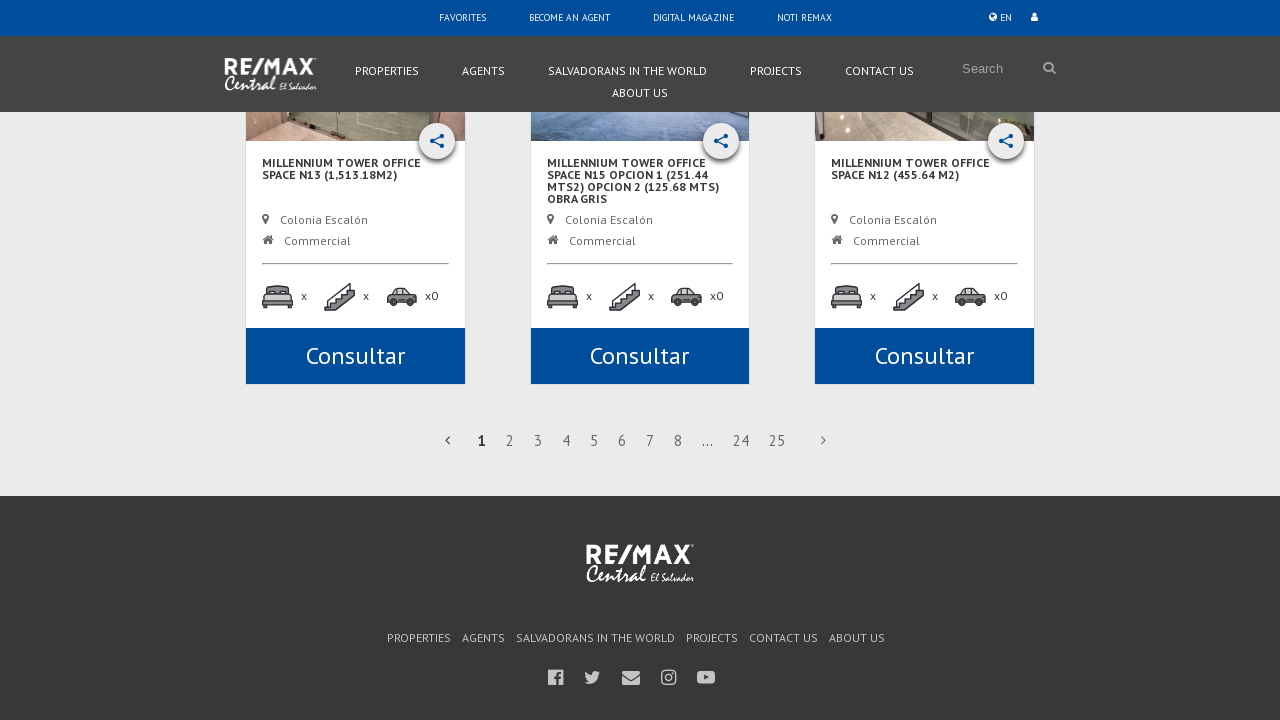

Extracted next page URL: https://remax-central.com.sv/en?page=2
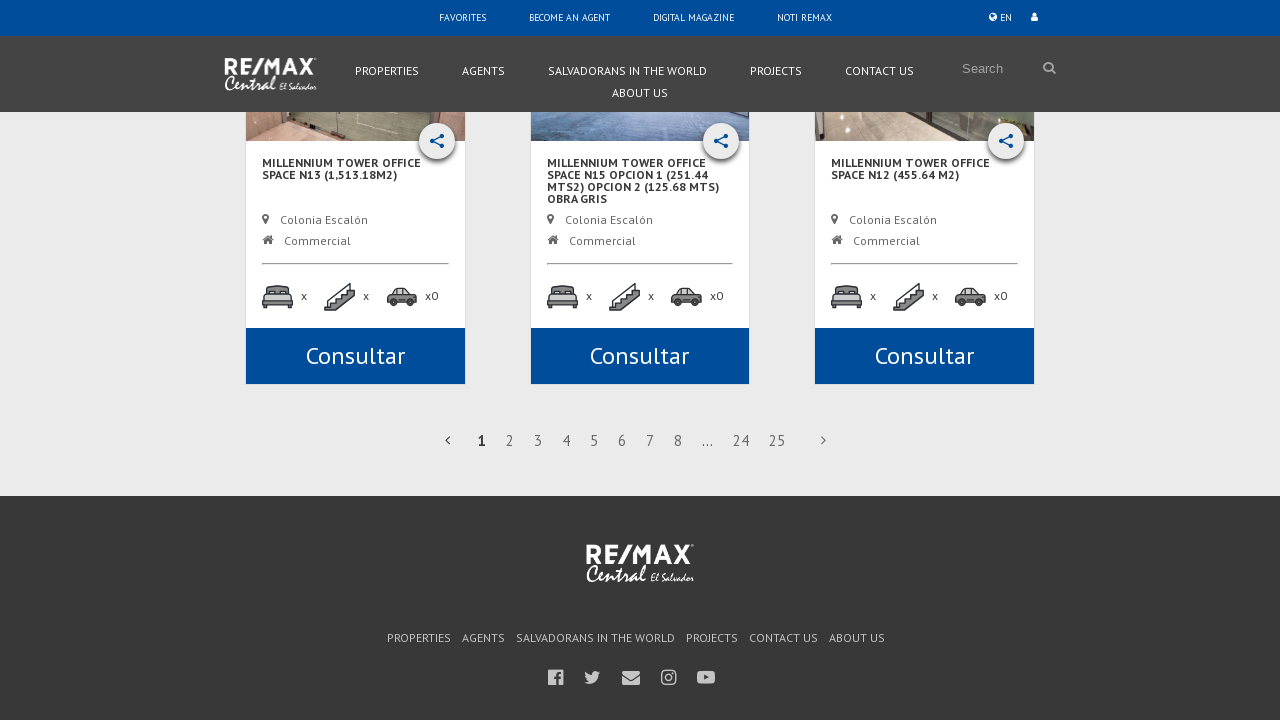

Navigated to next page
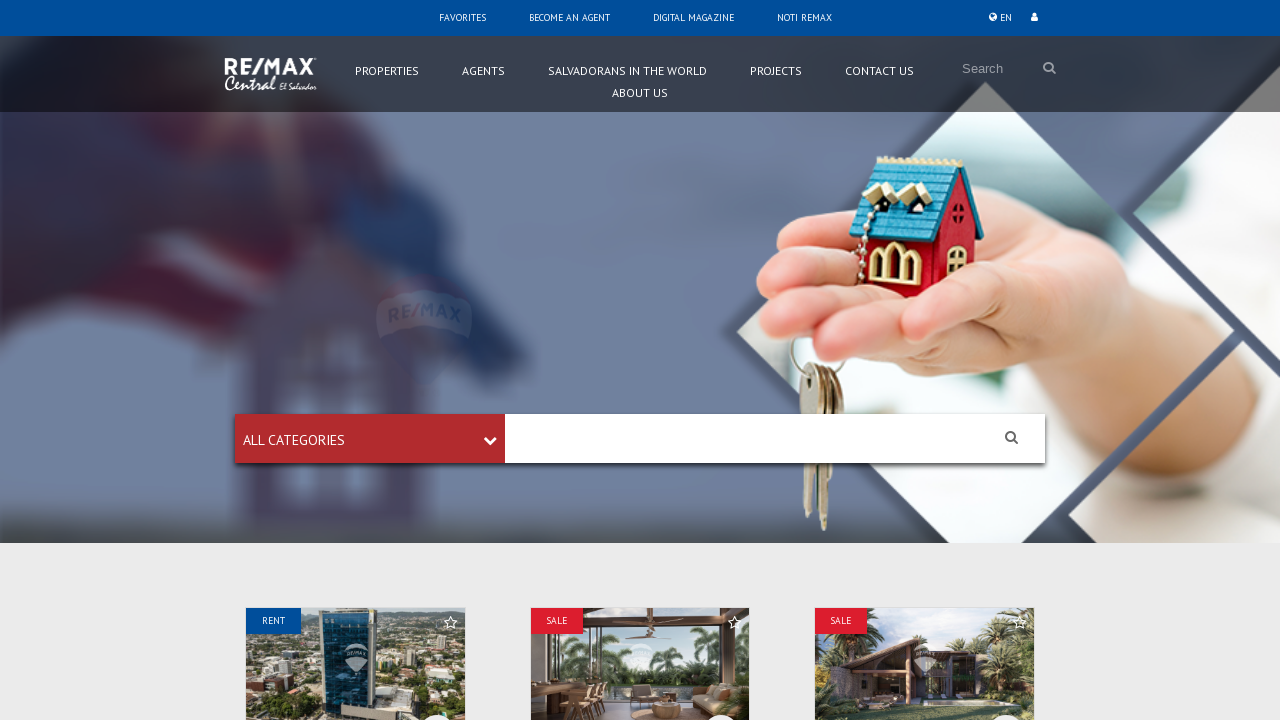

Waited for next page listings to load
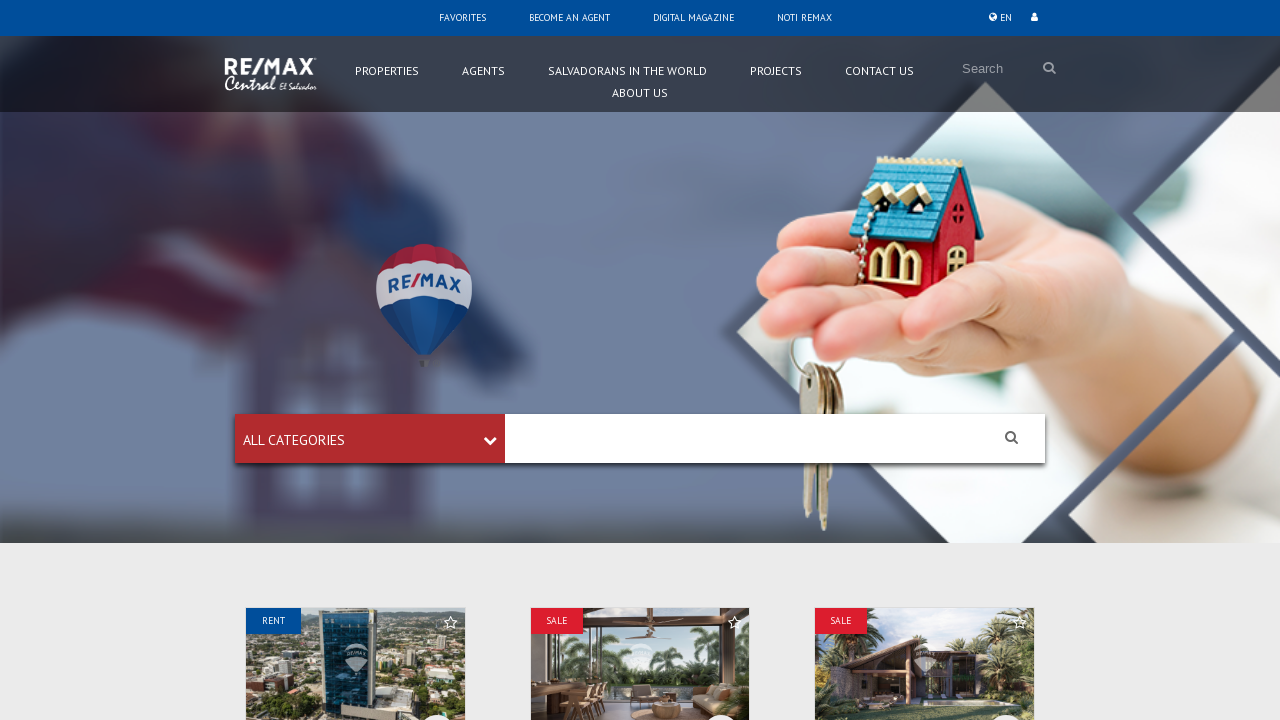

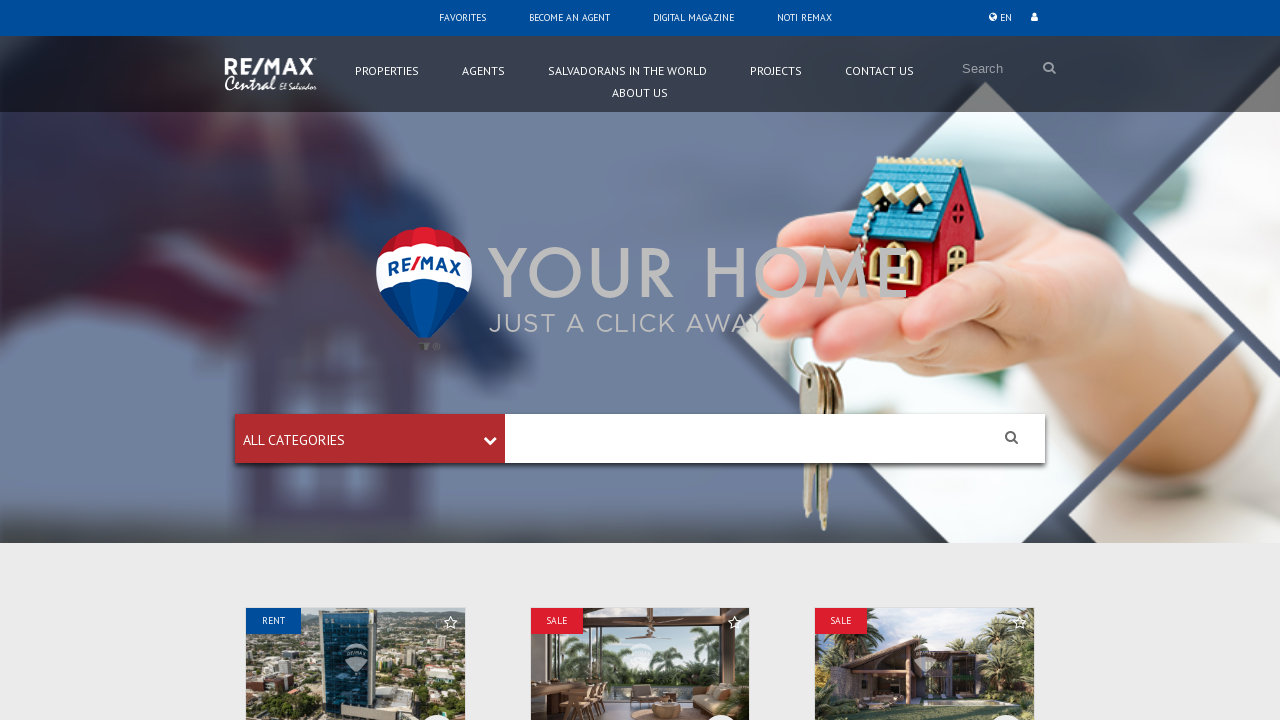